Tests a demo login form by extracting displayed test credentials from the page, filling them into the form, submitting, and then logging out

Starting URL: https://the-internet.herokuapp.com/login

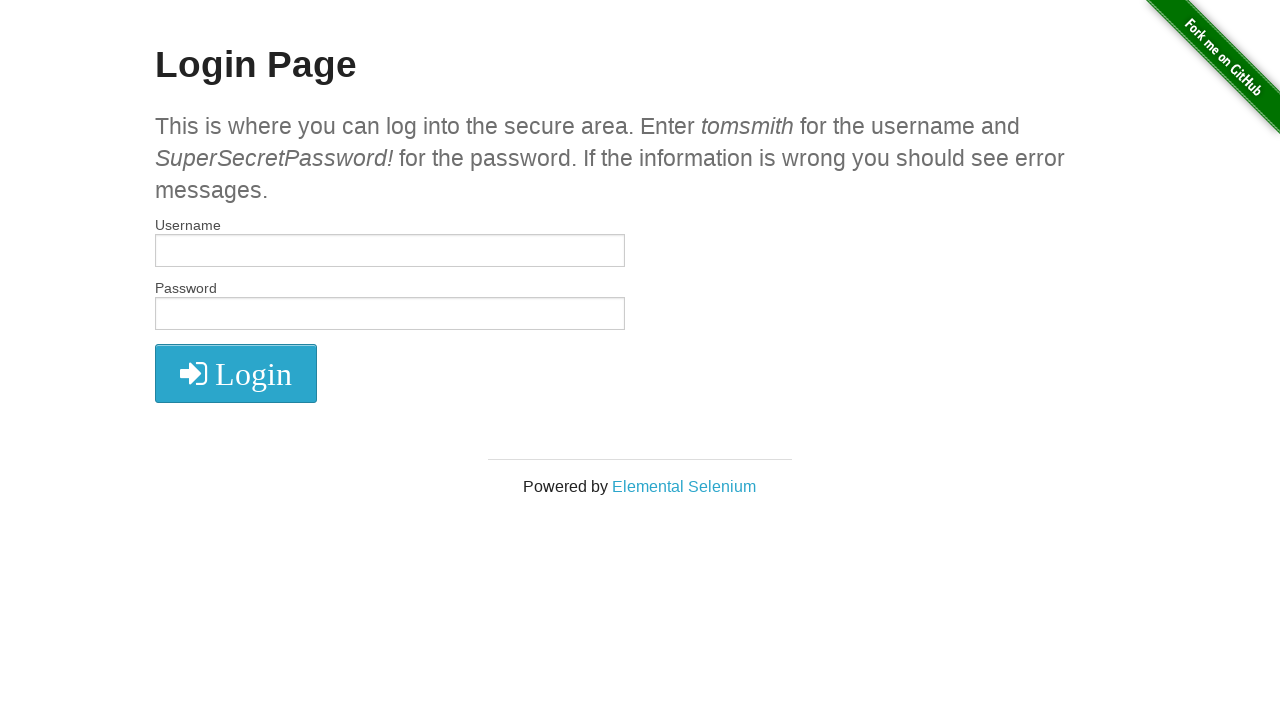

Extracted username from page display
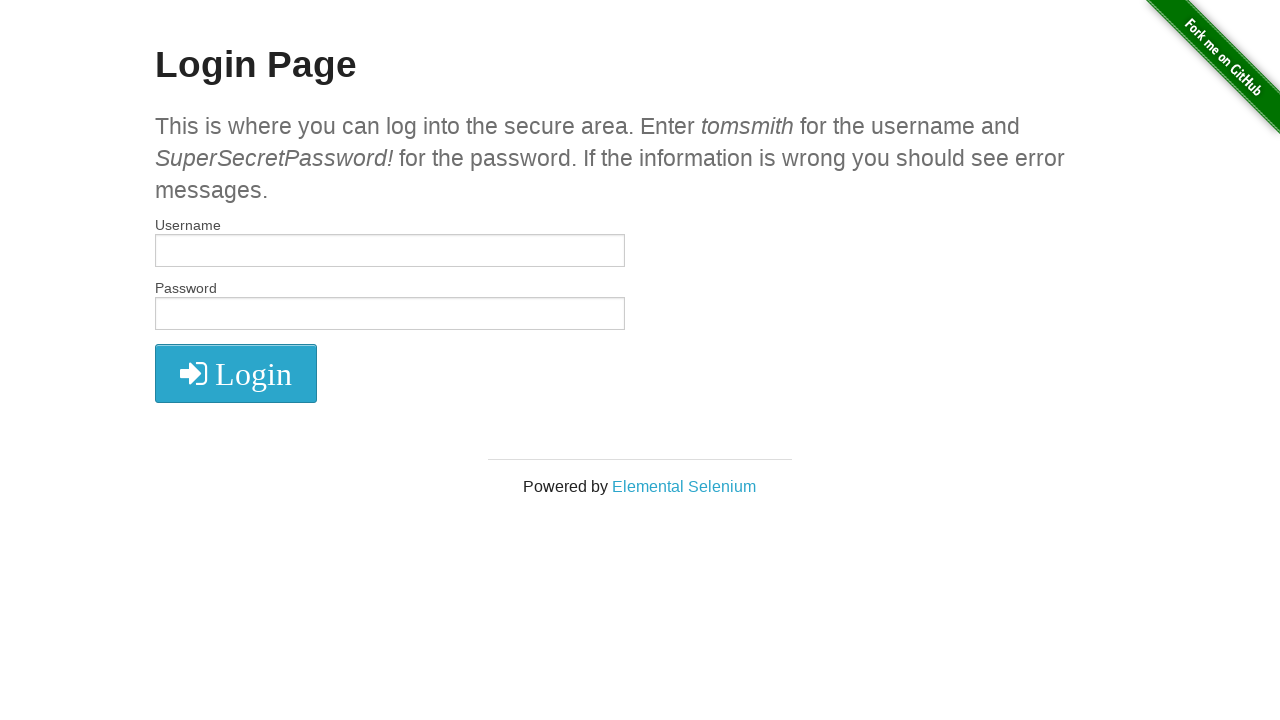

Filled username field with extracted username: tomsmith on #username
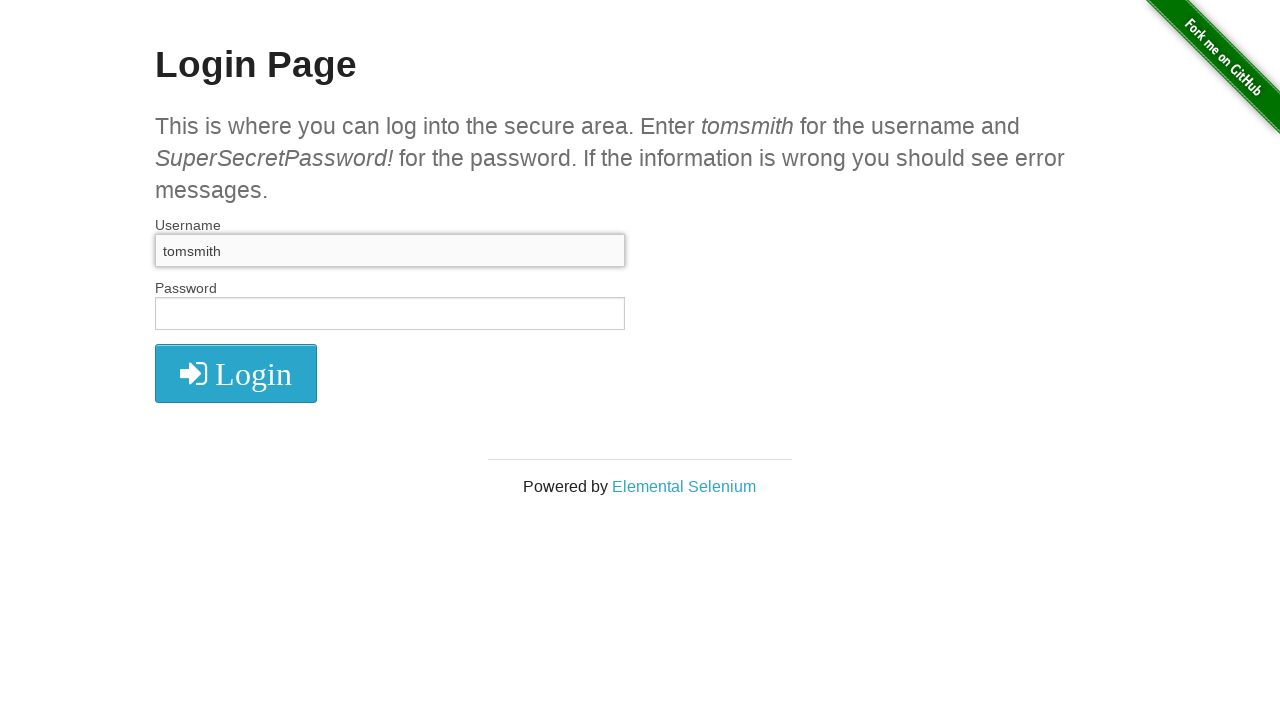

Extracted password from page display
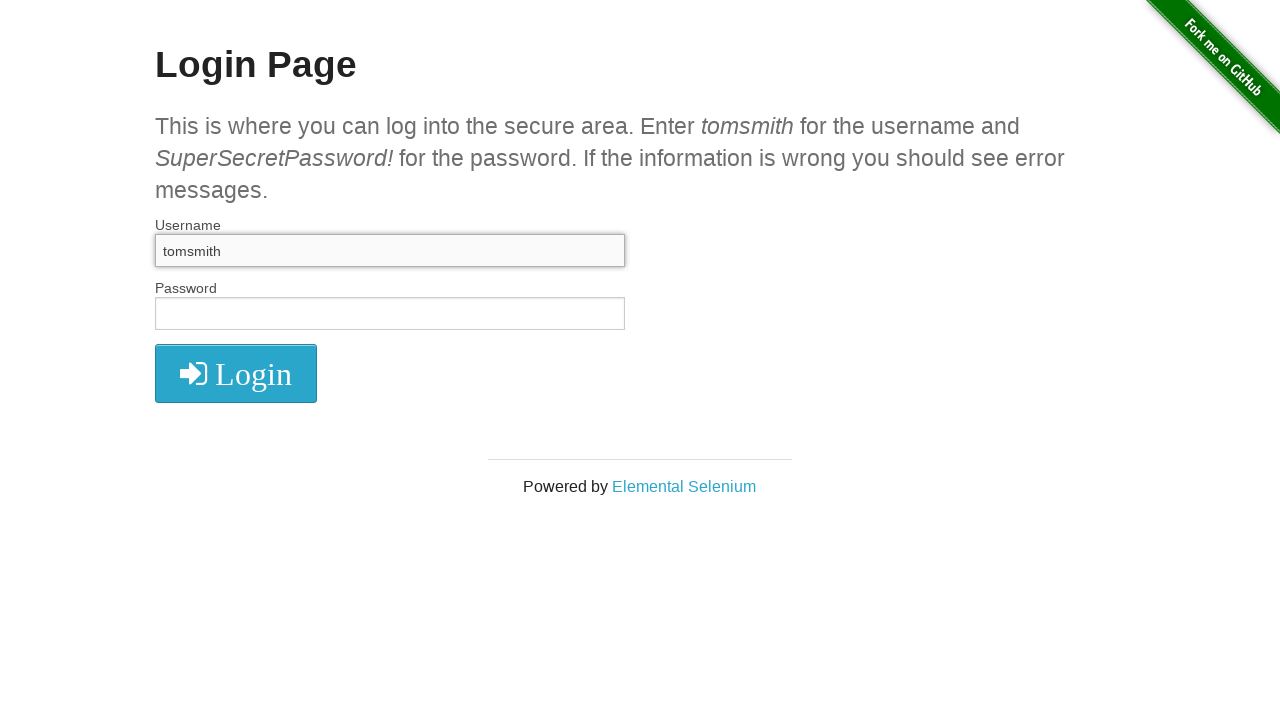

Filled password field with extracted password: SuperSecretPassword! on #password
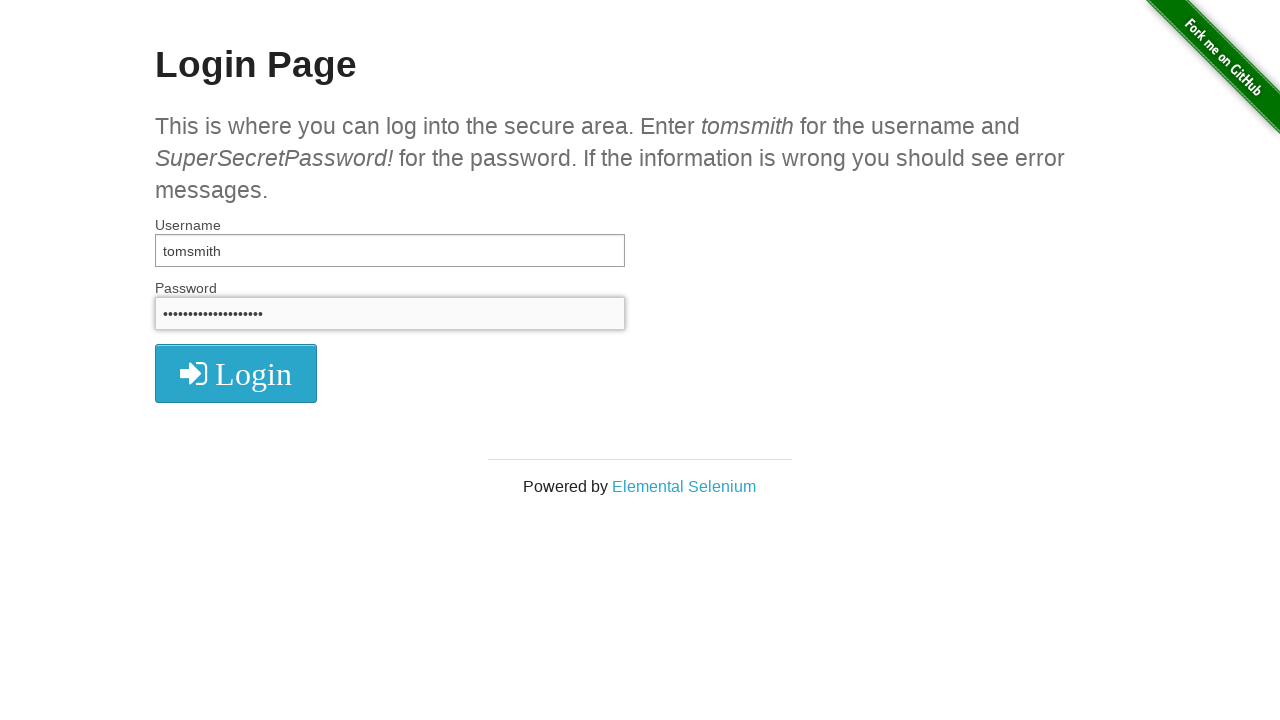

Clicked login submit button at (236, 373) on .radius
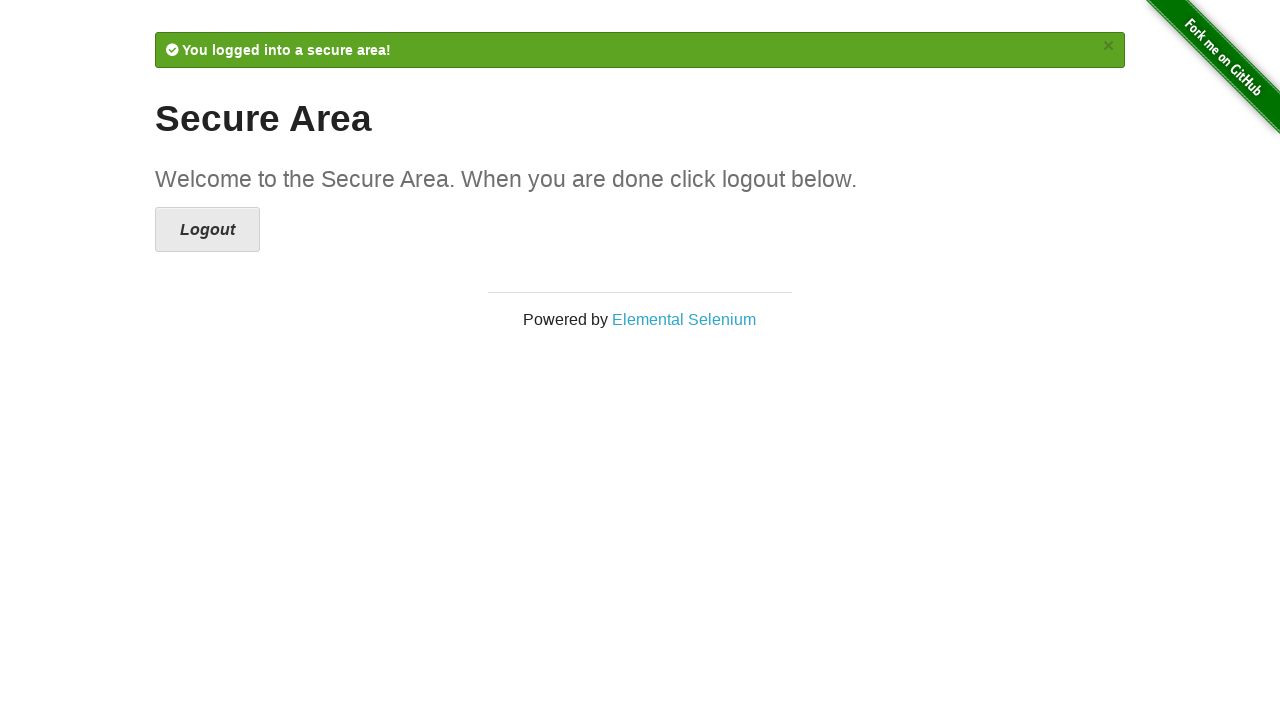

Login success message appeared
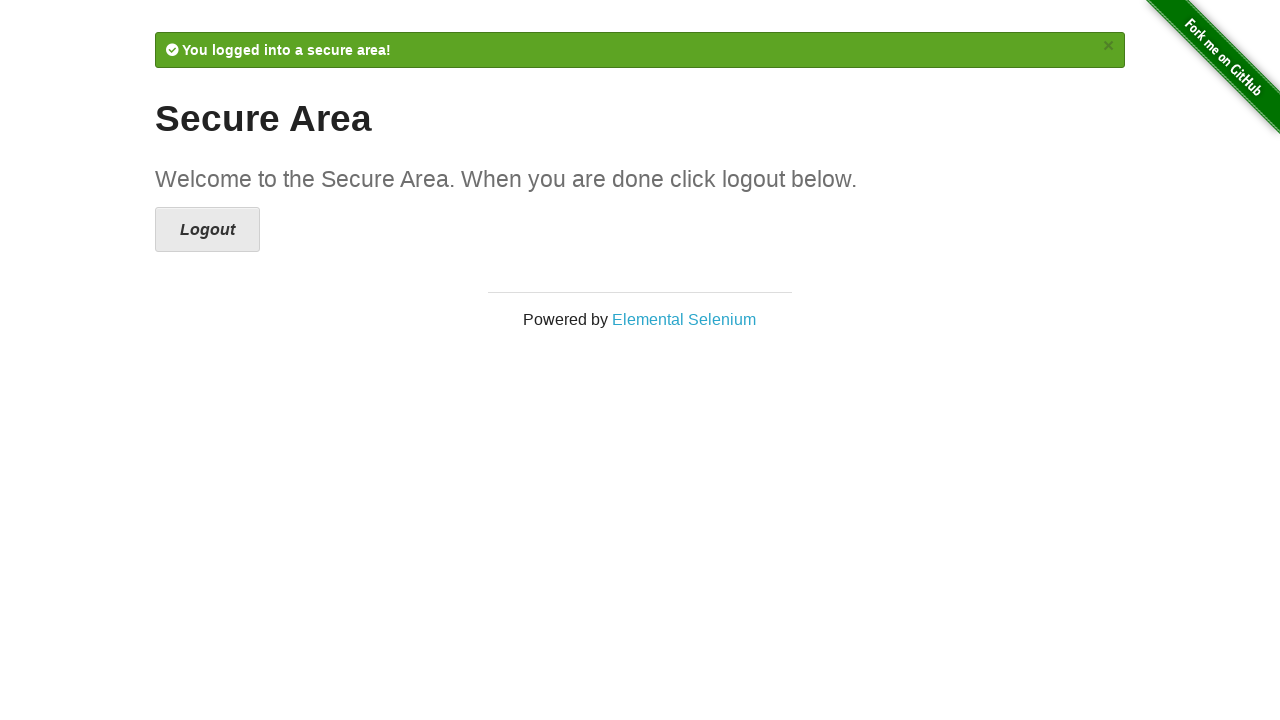

Retrieved flash message: 
      
        
      
        
      
        
          
            You logged into a secure area!
            ×
          
        
      
      
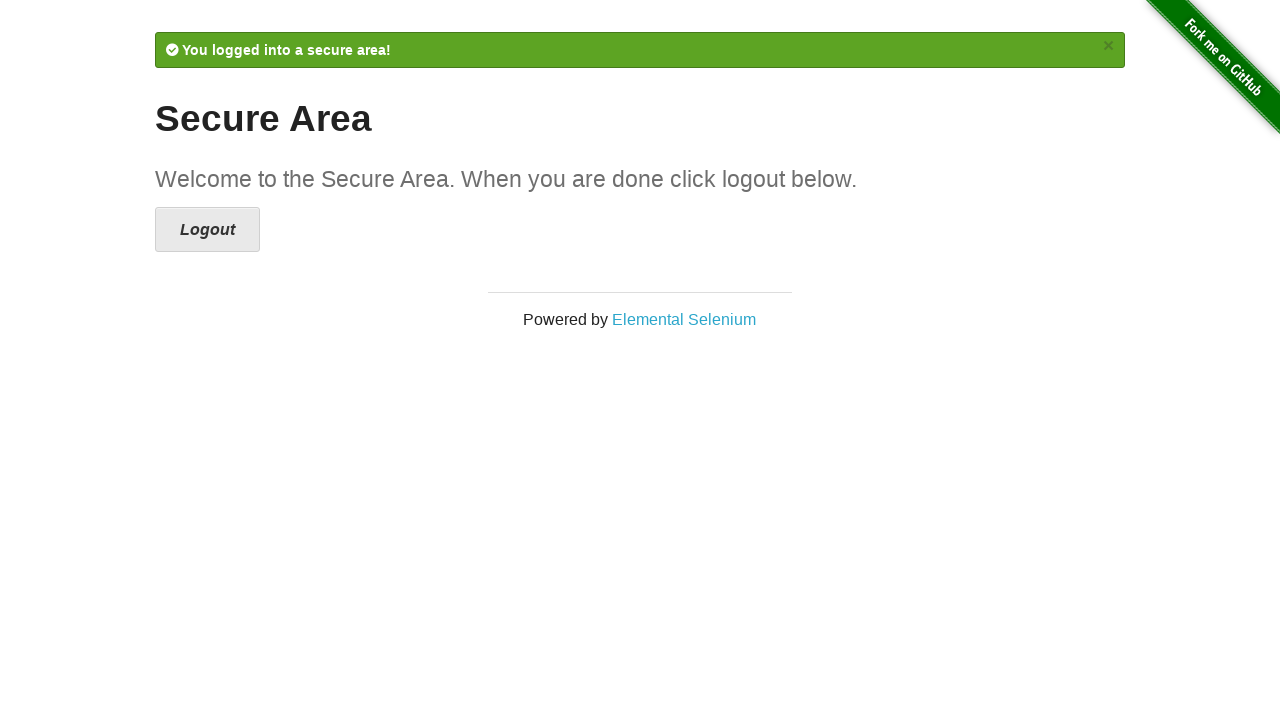

Clicked logout link at (208, 230) on #content > div > a
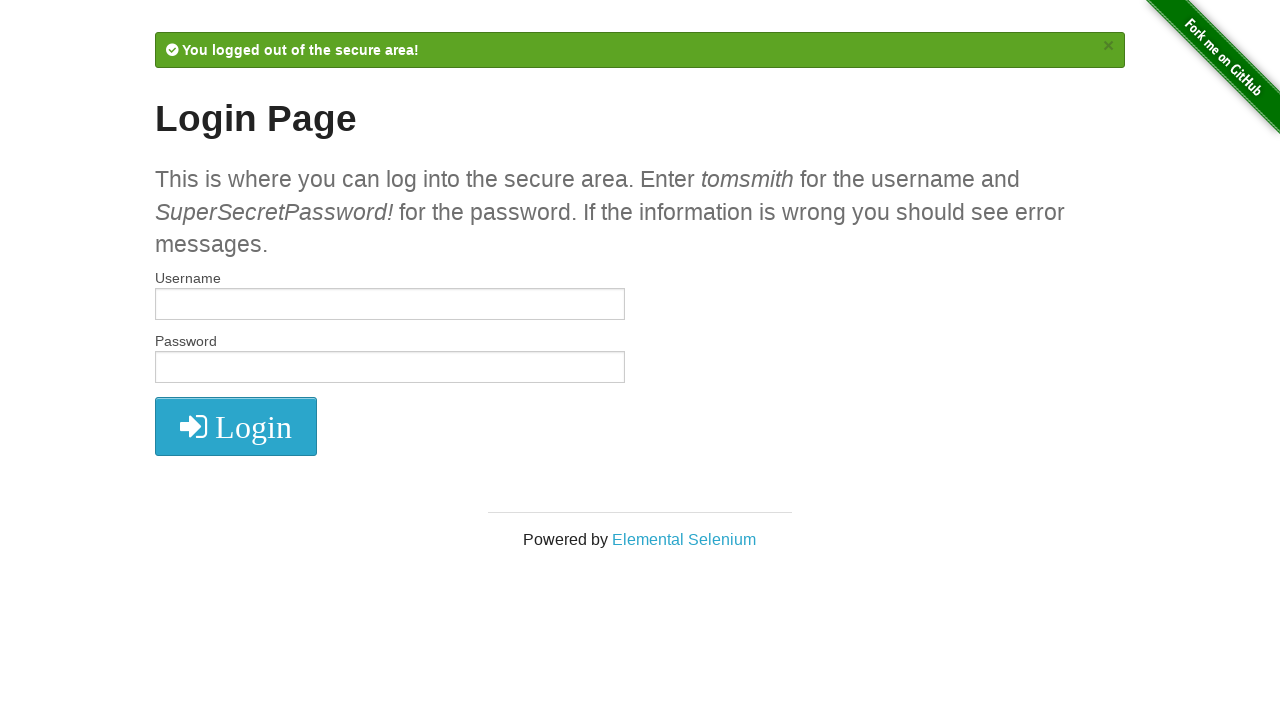

Logout confirmation message appeared
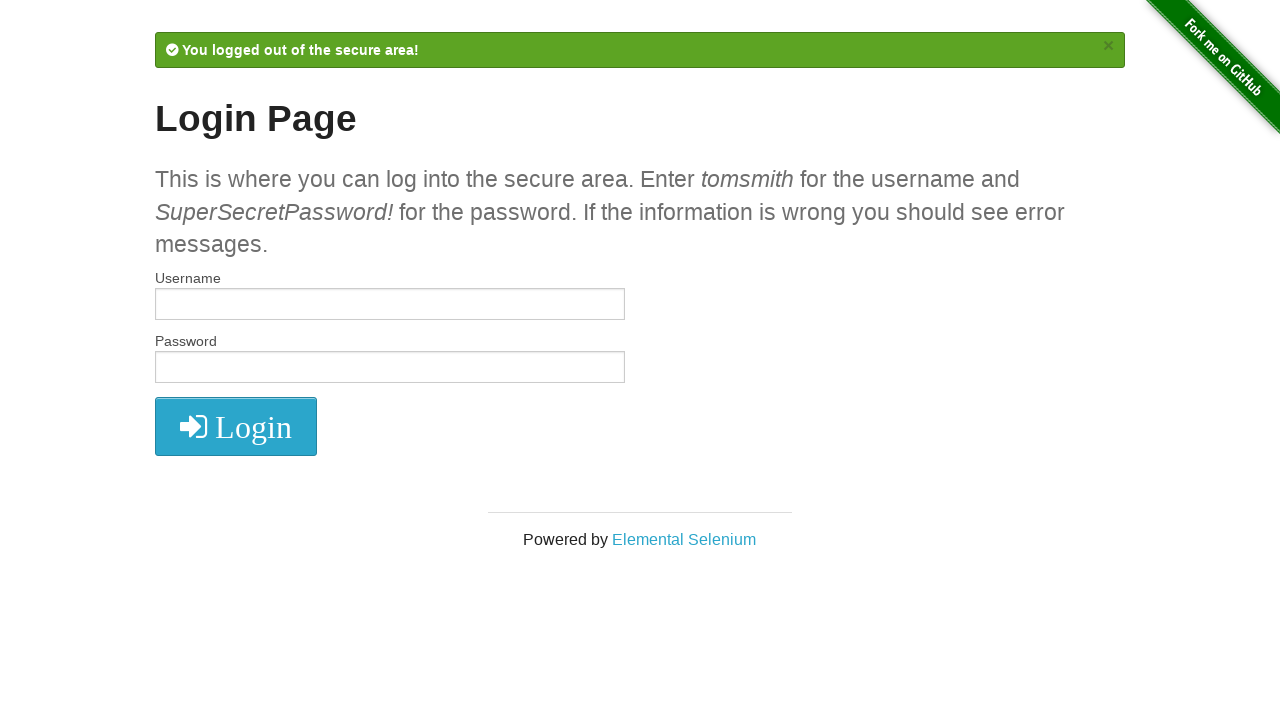

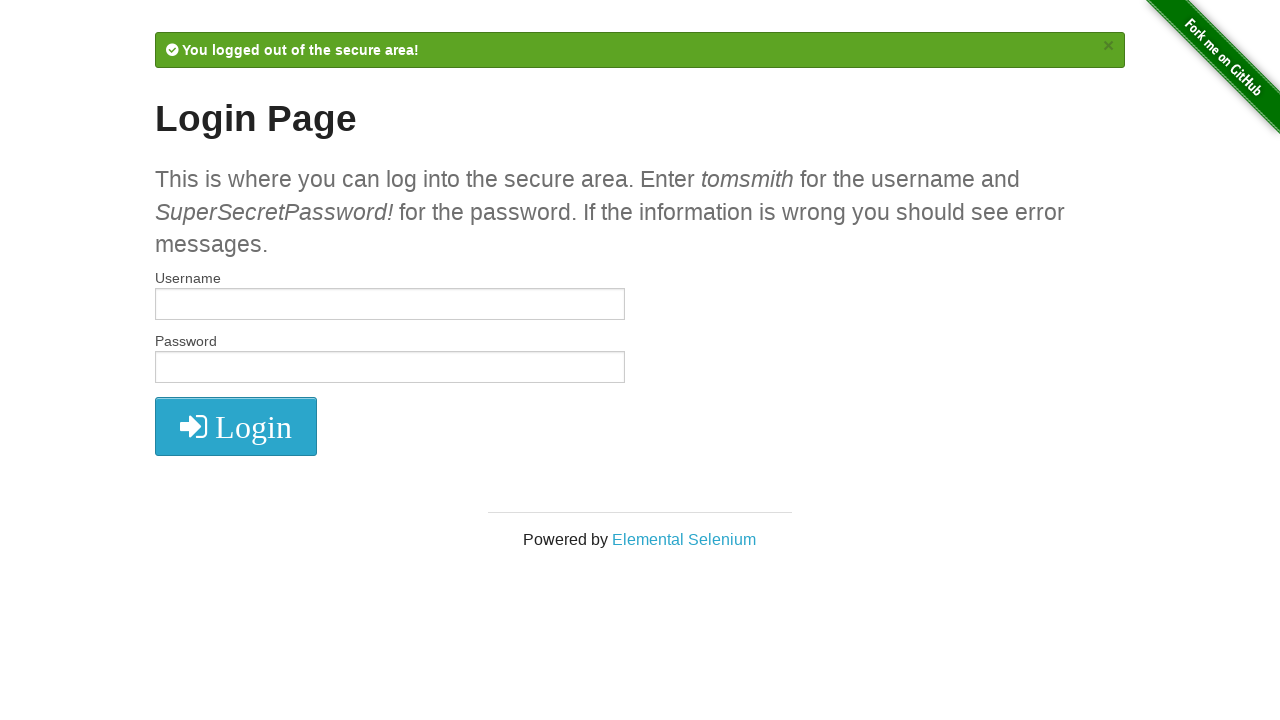